Tests the triangle identifier with invalid triangle sides (2, 5, 2) to verify it correctly identifies it as not a triangle

Starting URL: https://testpages.eviltester.com/styled/apps/triangle/triangle001.html

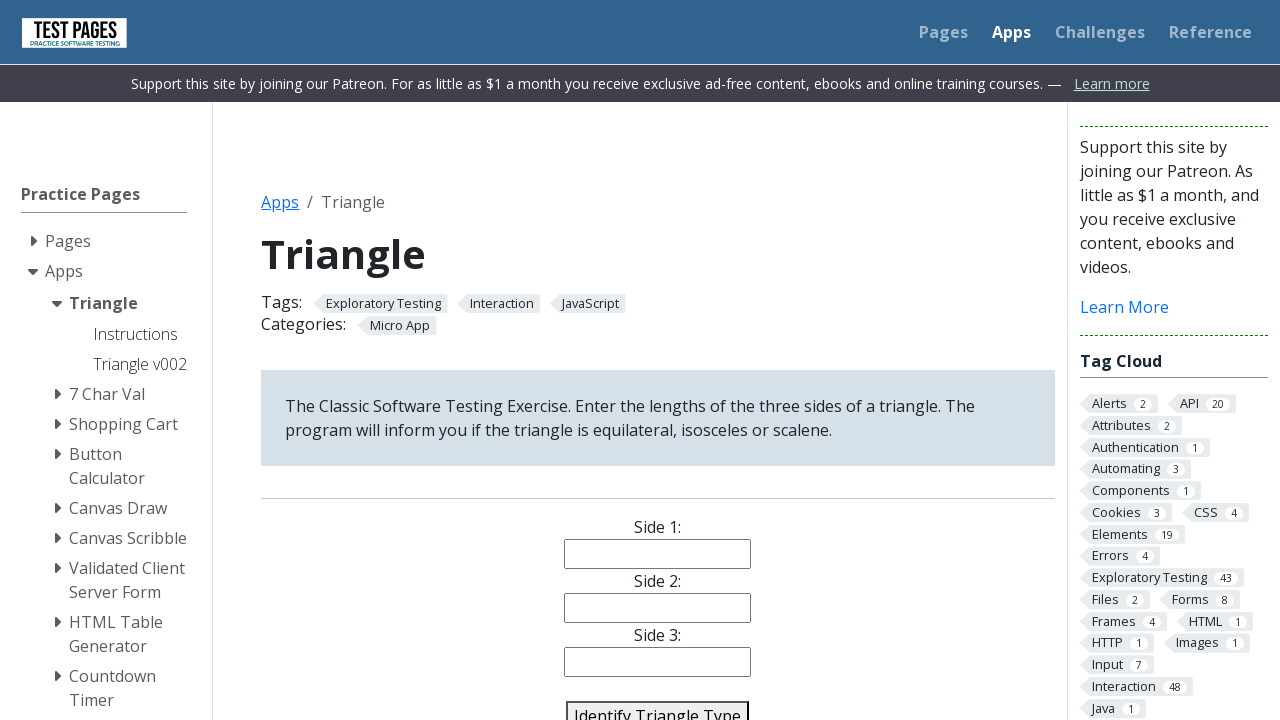

Filled side 1 input with value '2' on #side1
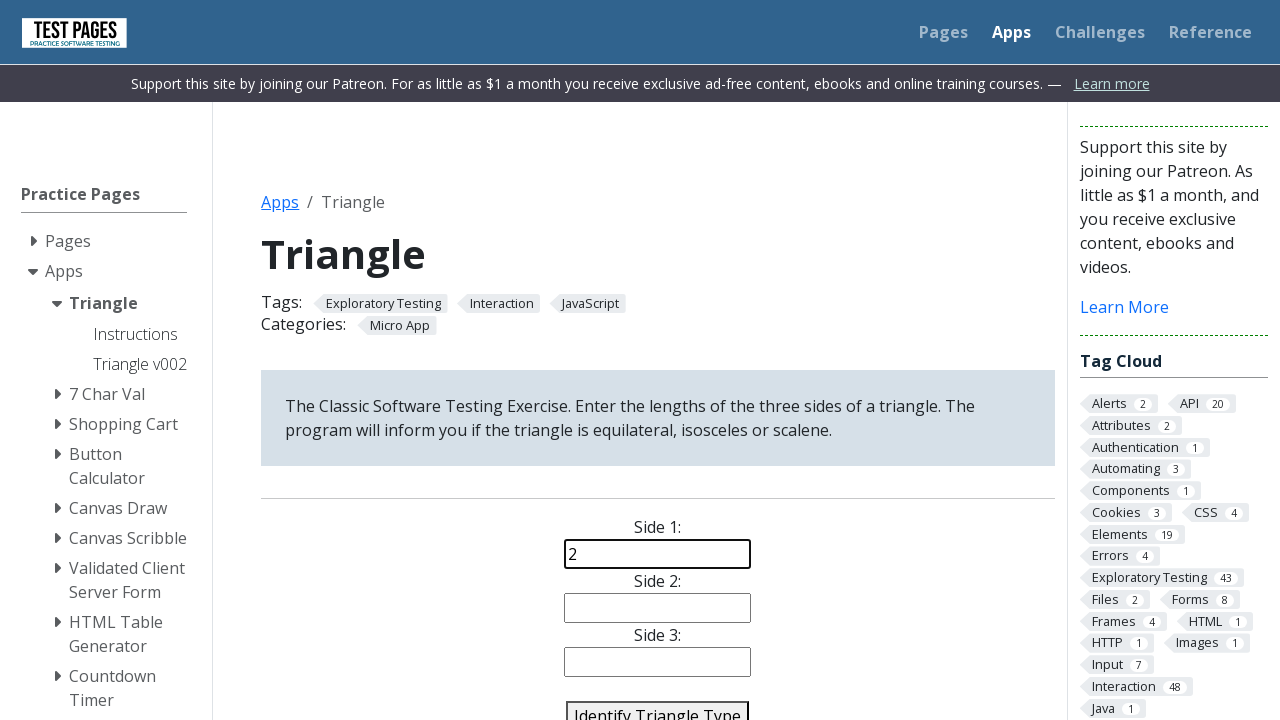

Filled side 2 input with value '5' on #side2
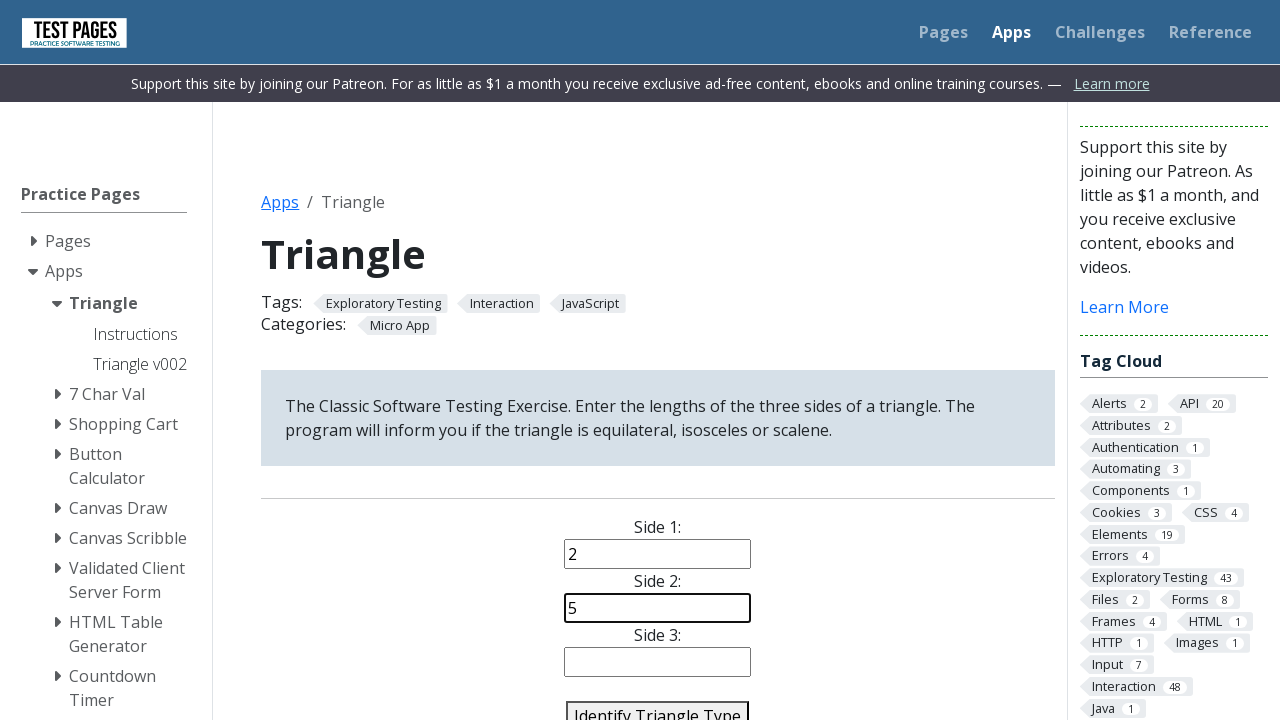

Filled side 3 input with value '2' on #side3
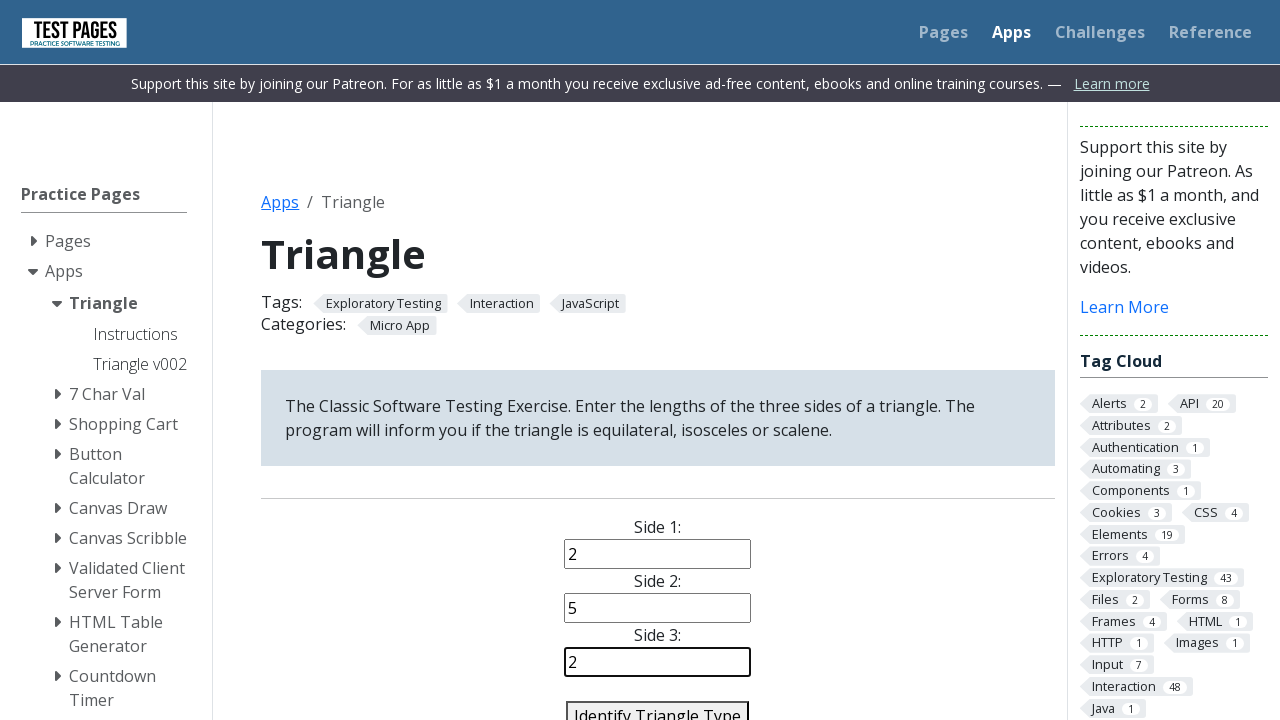

Clicked identify triangle button with invalid sides (2, 5, 2) at (658, 705) on #identify-triangle-action
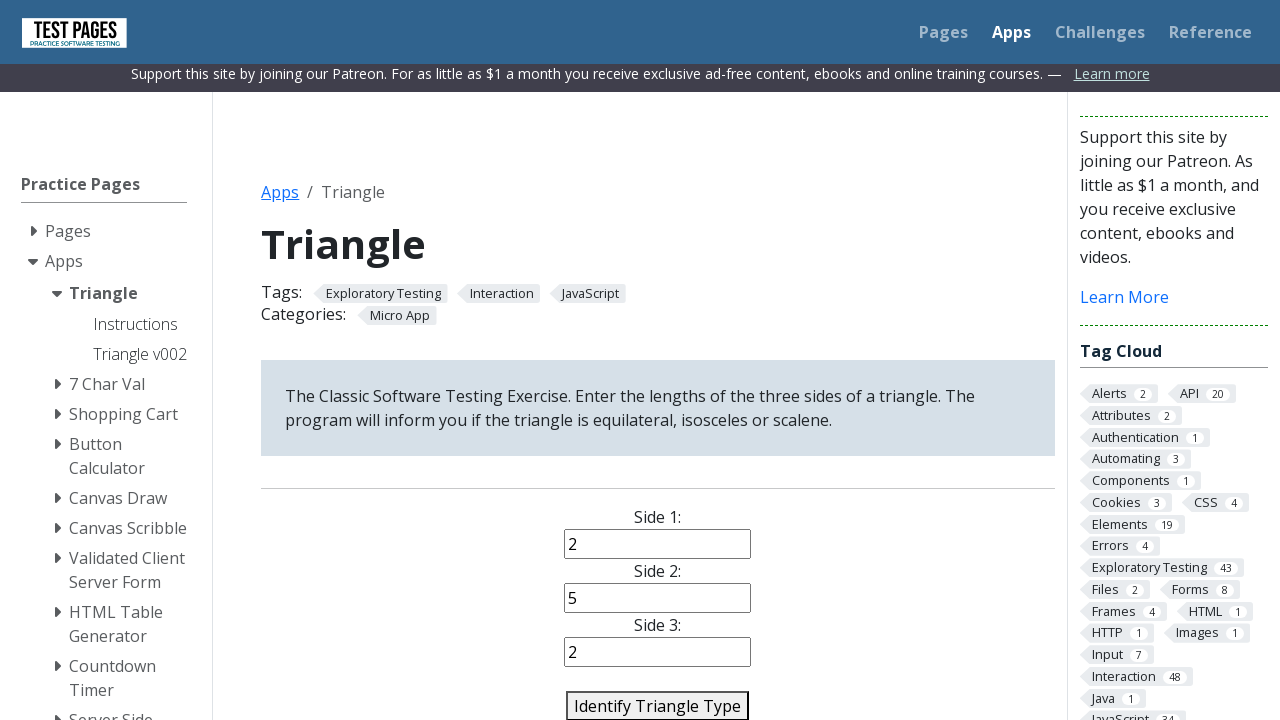

Triangle type result appeared on page
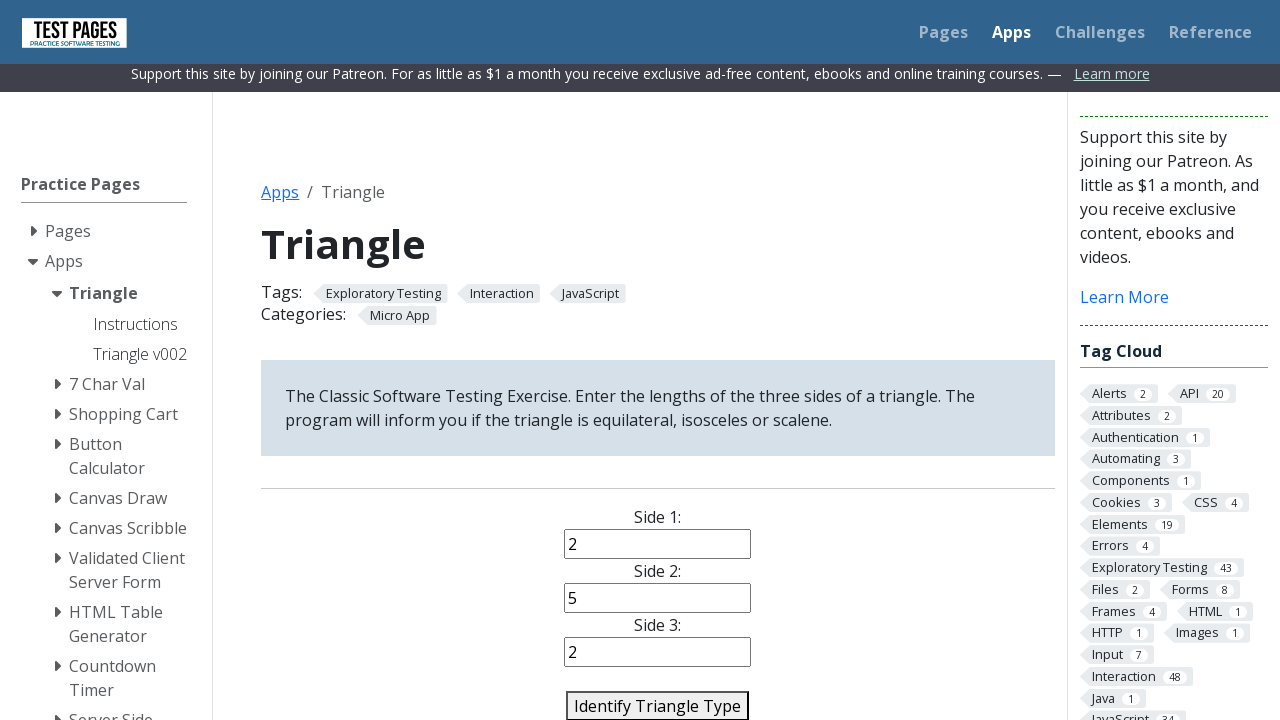

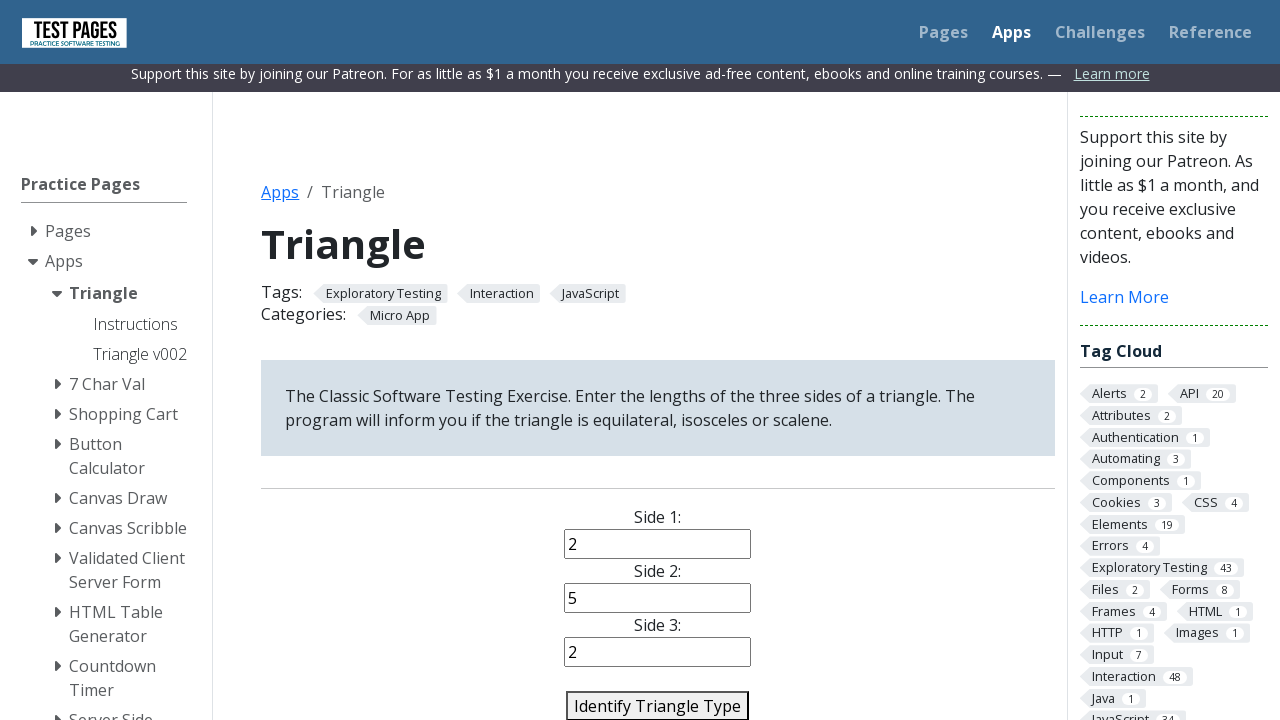